Tests a registration form by filling in first name, last name, and a third field, then submitting the form and verifying the success message is displayed.

Starting URL: http://suninjuly.github.io/registration2.html

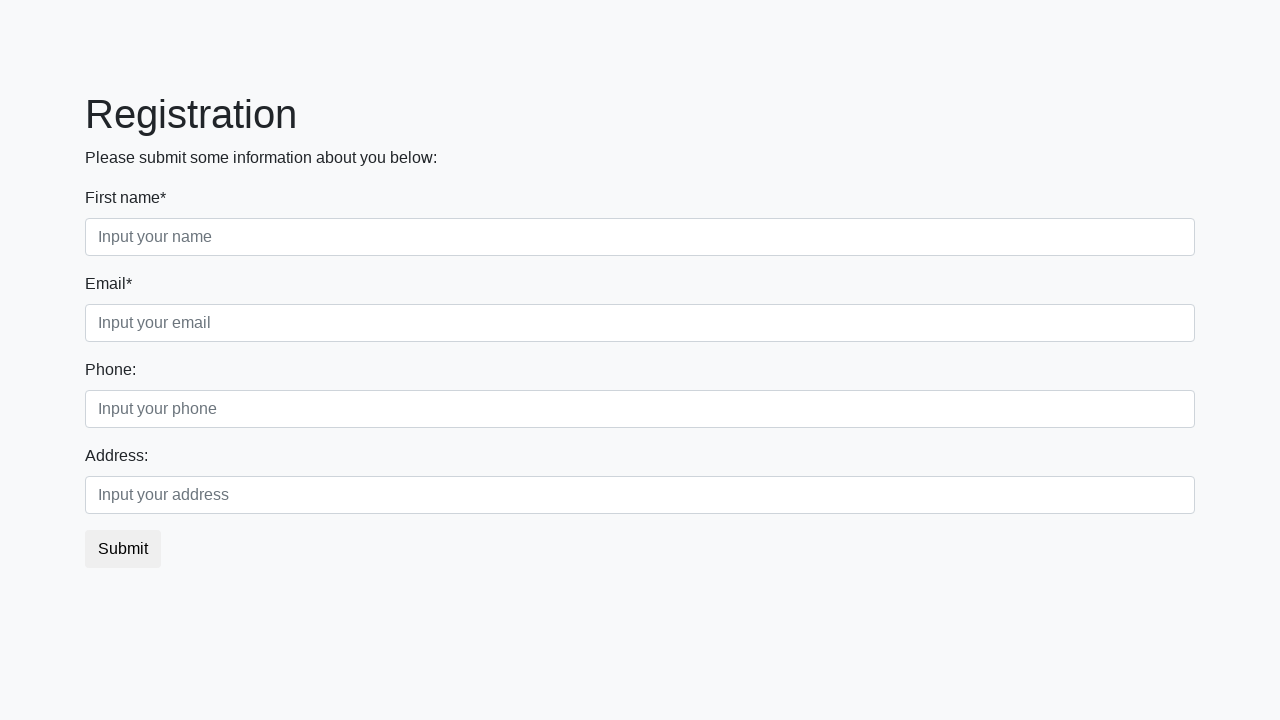

Filled first name field with 'Ivan' on .form-control.first
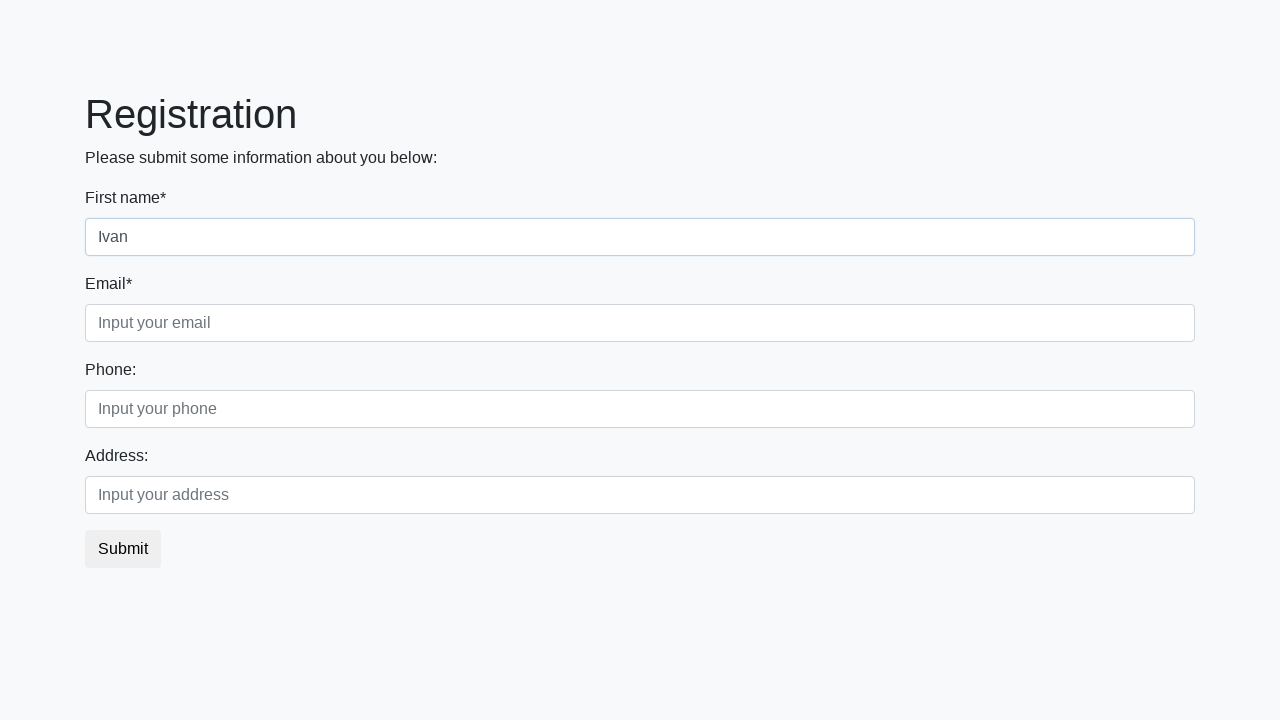

Filled last name field with 'Petrov' on .form-control.second
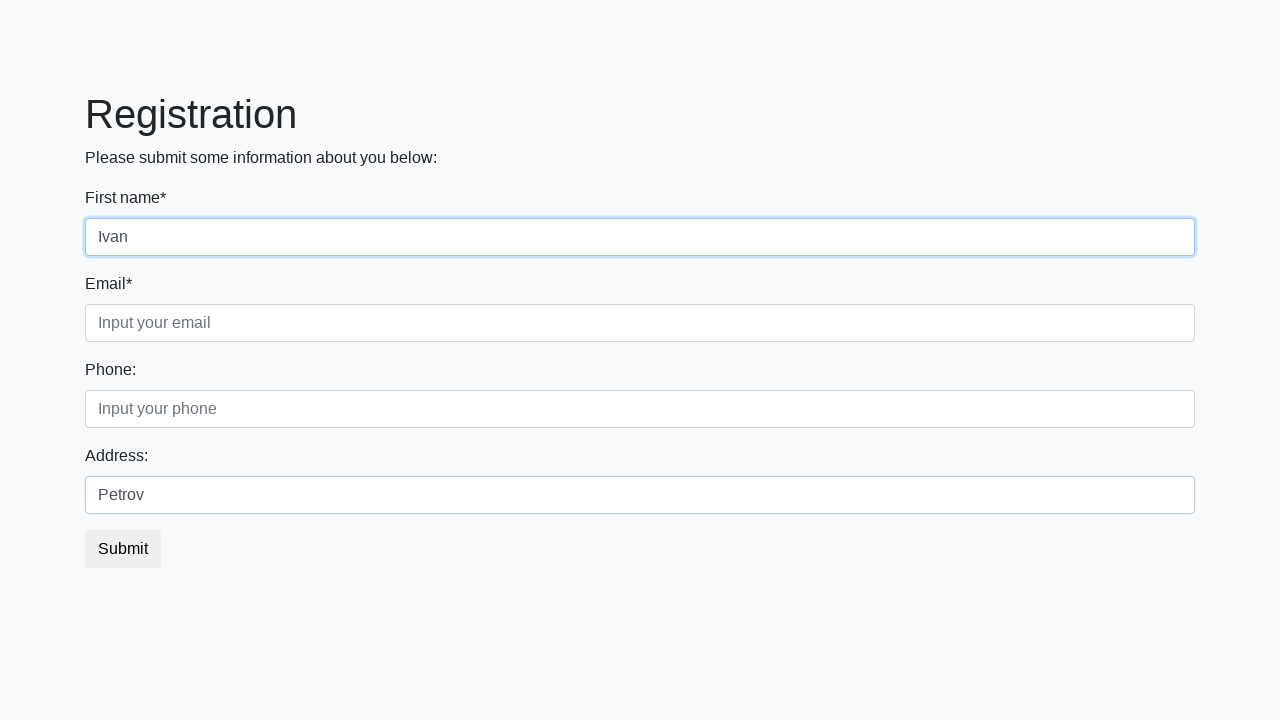

Filled third field with 'IP23' on .form-control.third
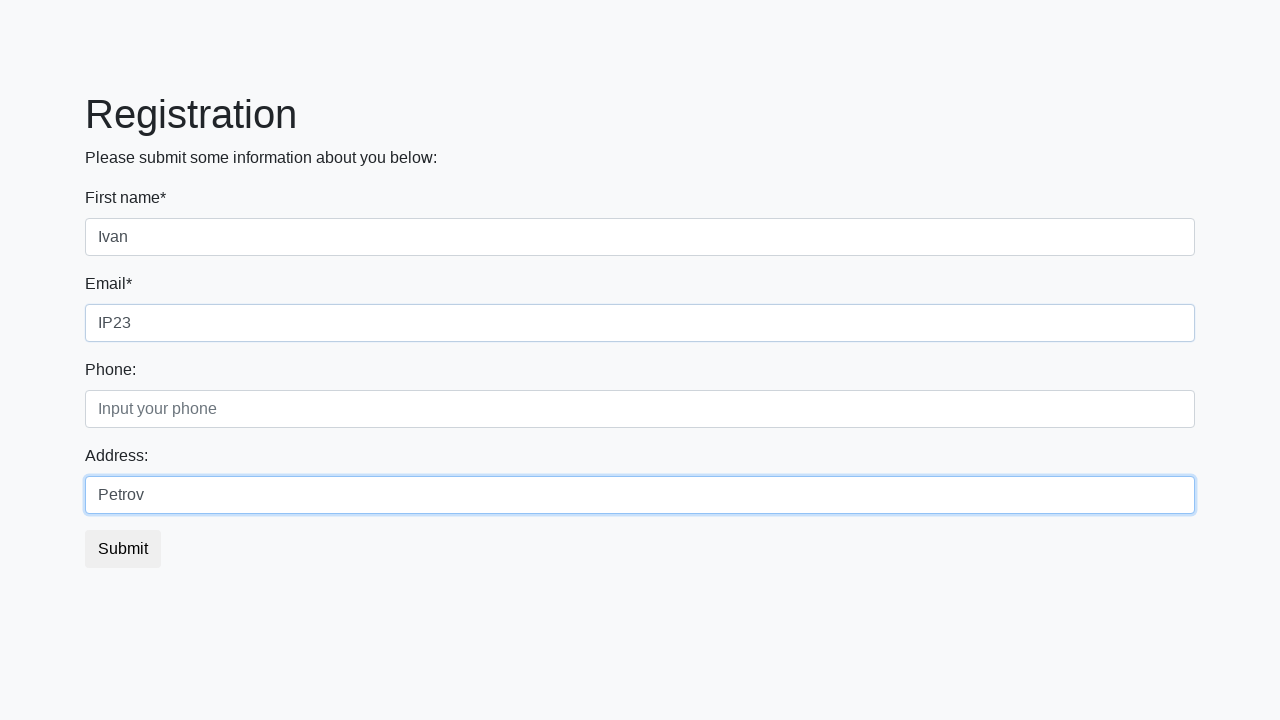

Clicked submit button to register at (123, 549) on [type='submit']
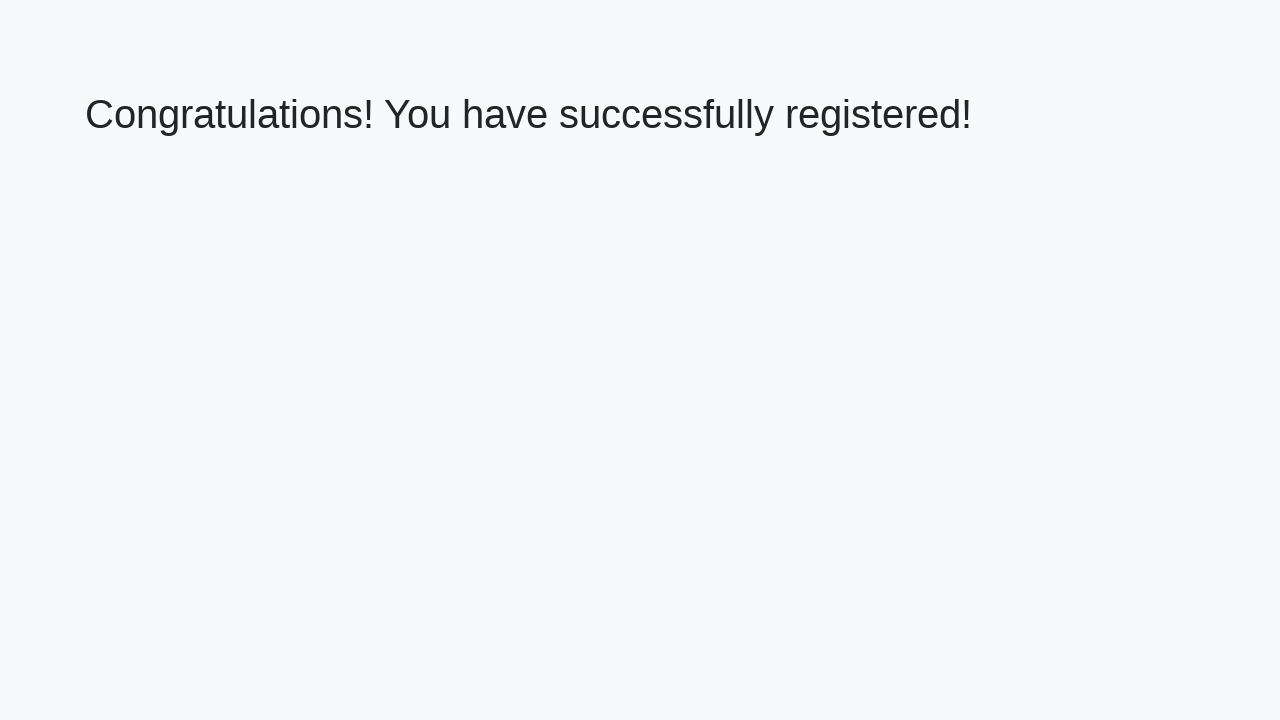

Success message header loaded
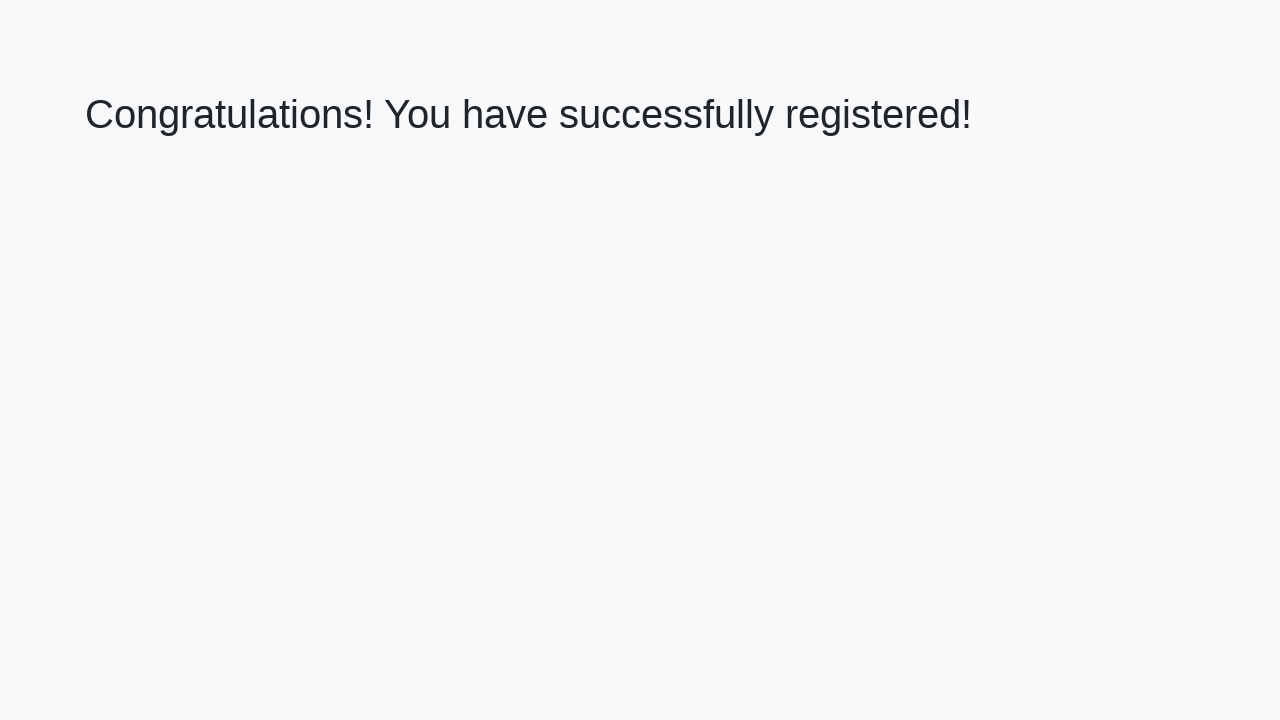

Retrieved success message text
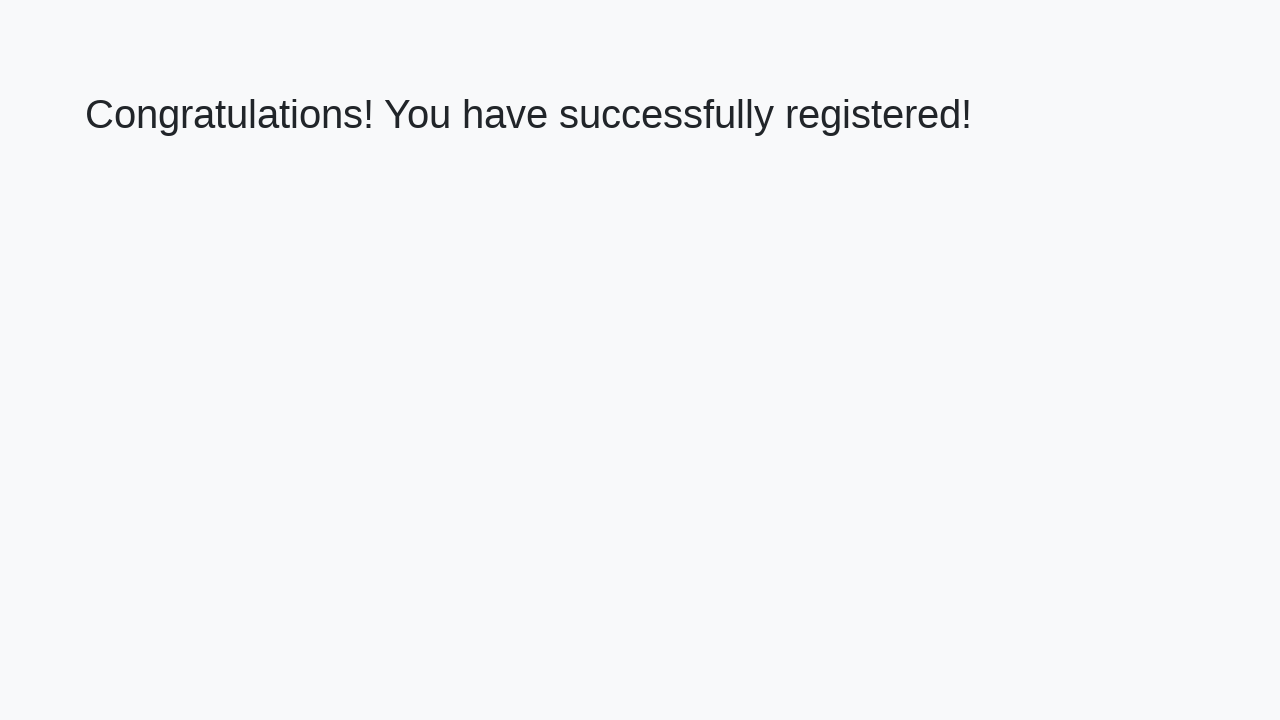

Verified success message matches expected text
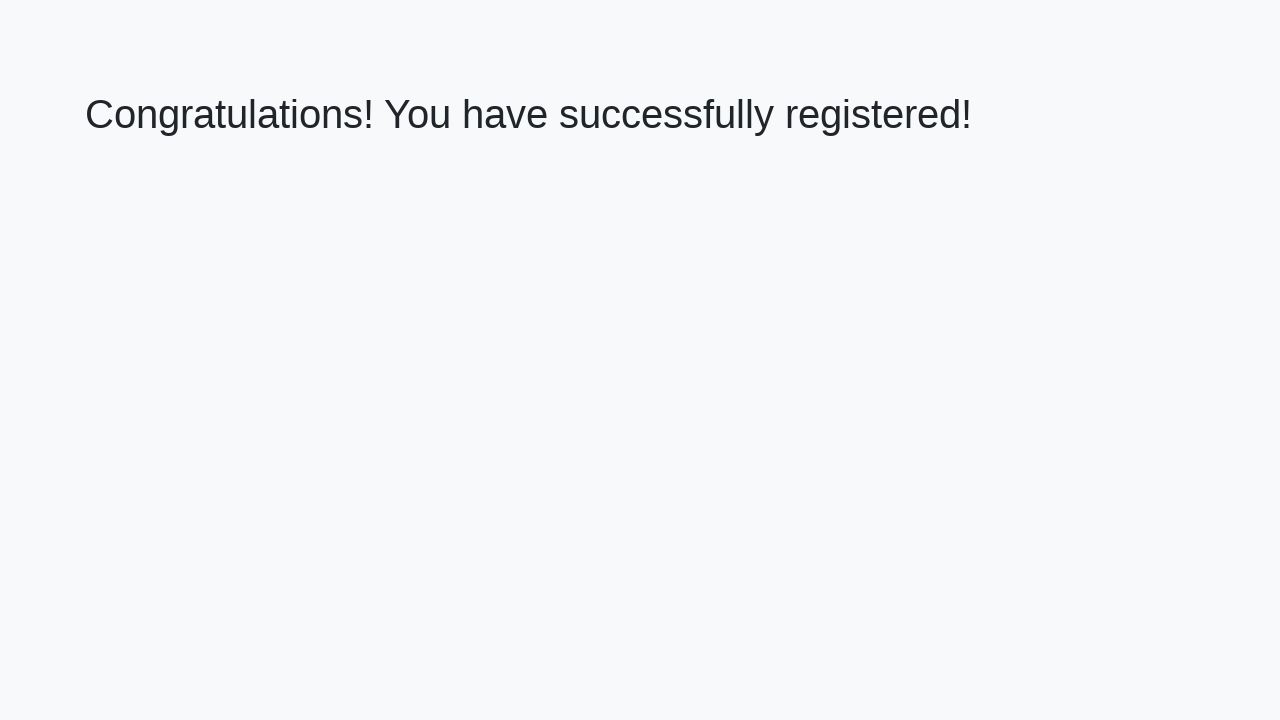

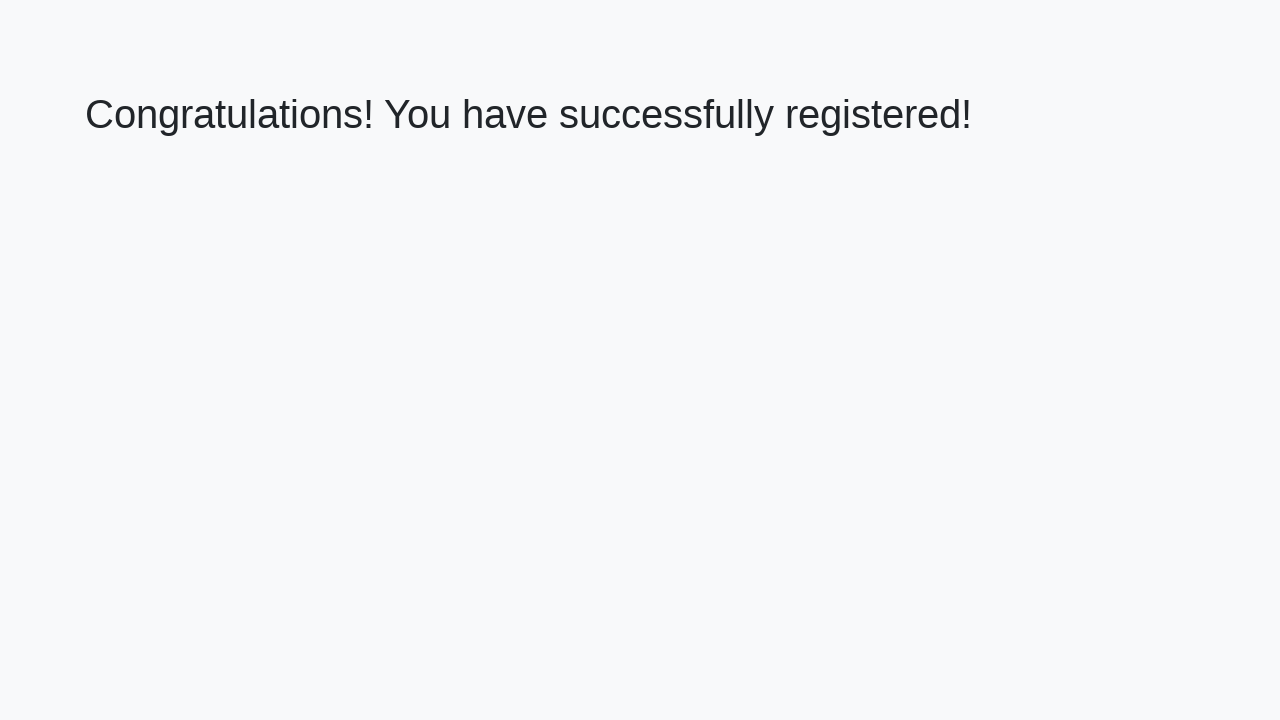